Tests alert handling functionality by clicking a button that triggers an alert and then dismissing it

Starting URL: https://testautomationpractice.blogspot.com/

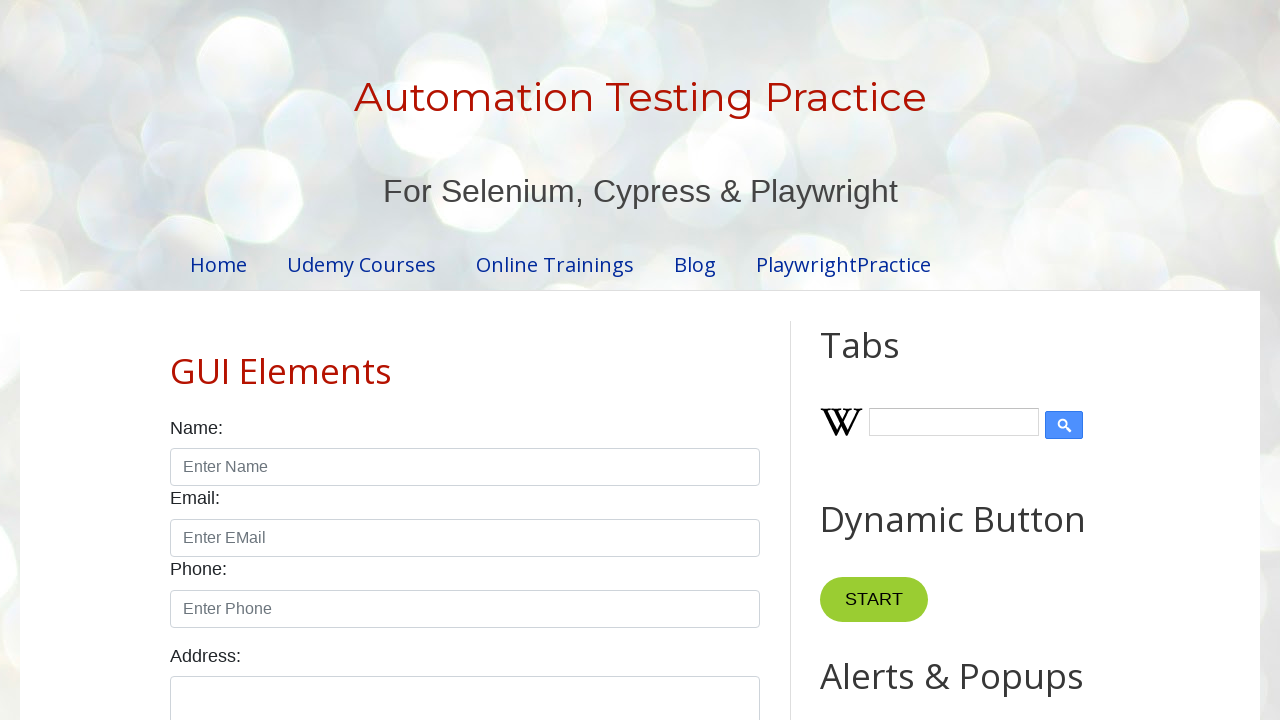

Clicked button to trigger alert at (888, 361) on xpath=//*[@id="HTML9"]/div[1]/button
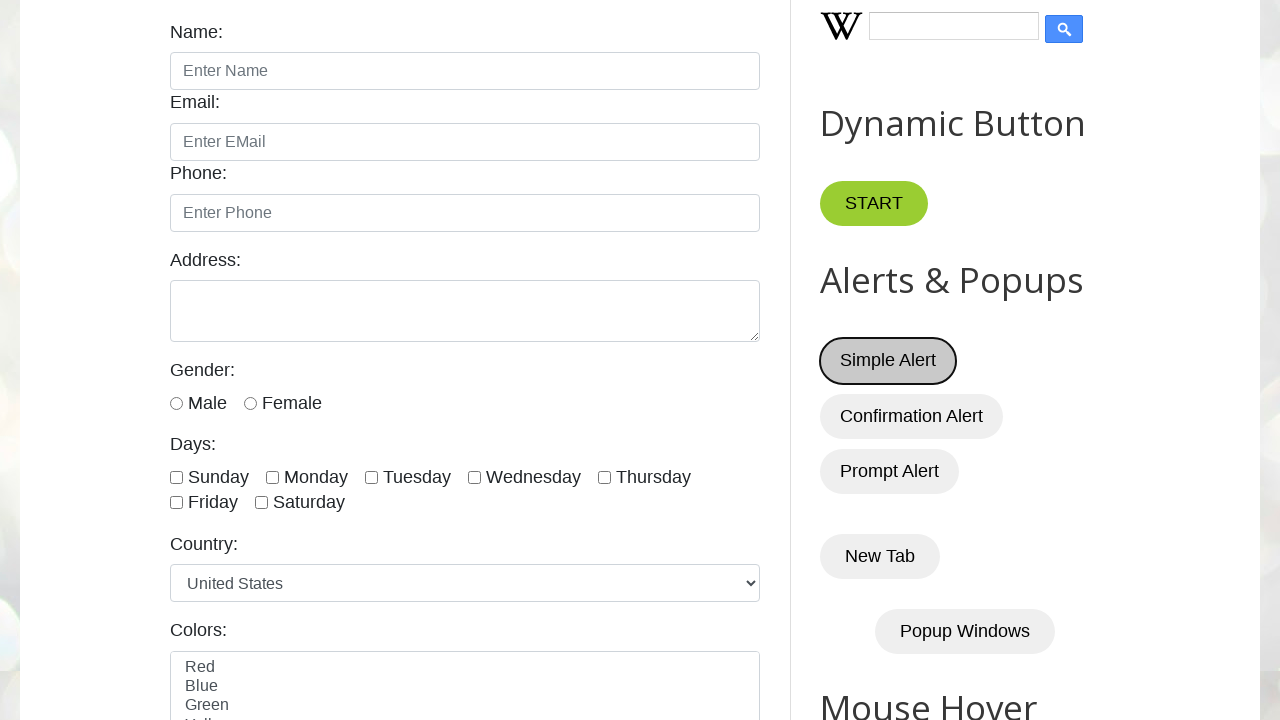

Set up dialog handler to dismiss alerts
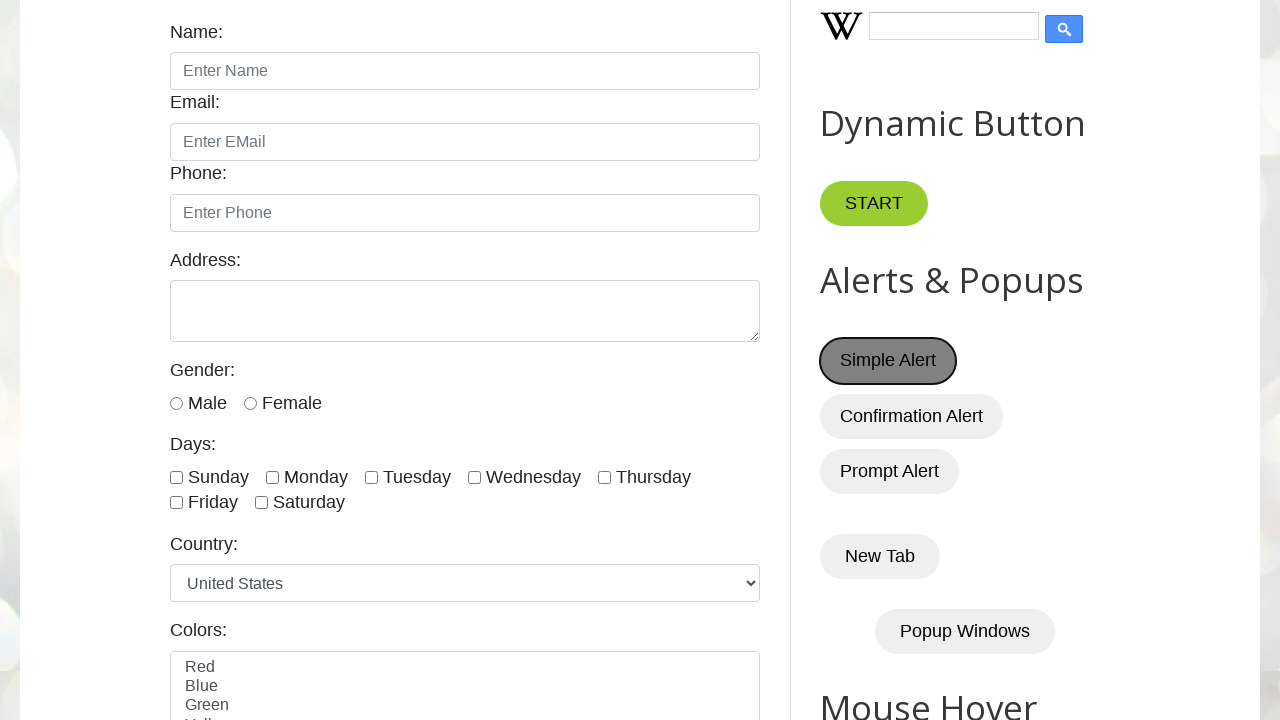

Waited 1 second for alert to be handled
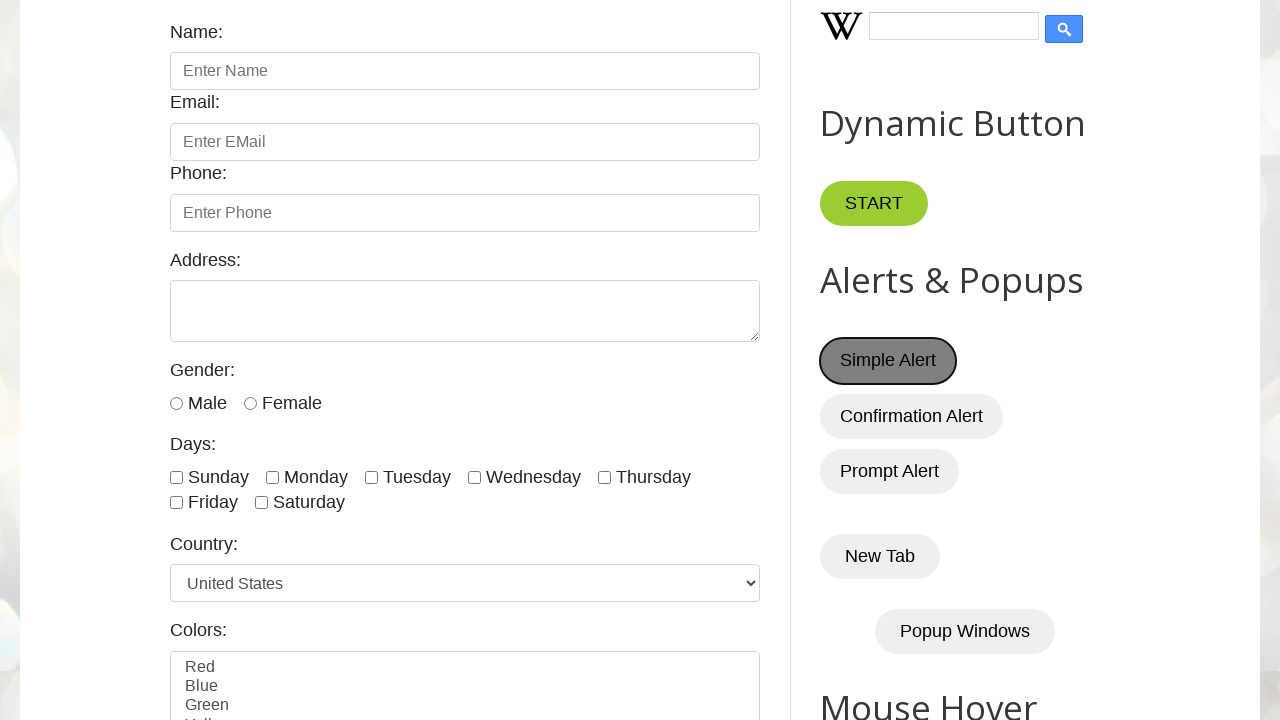

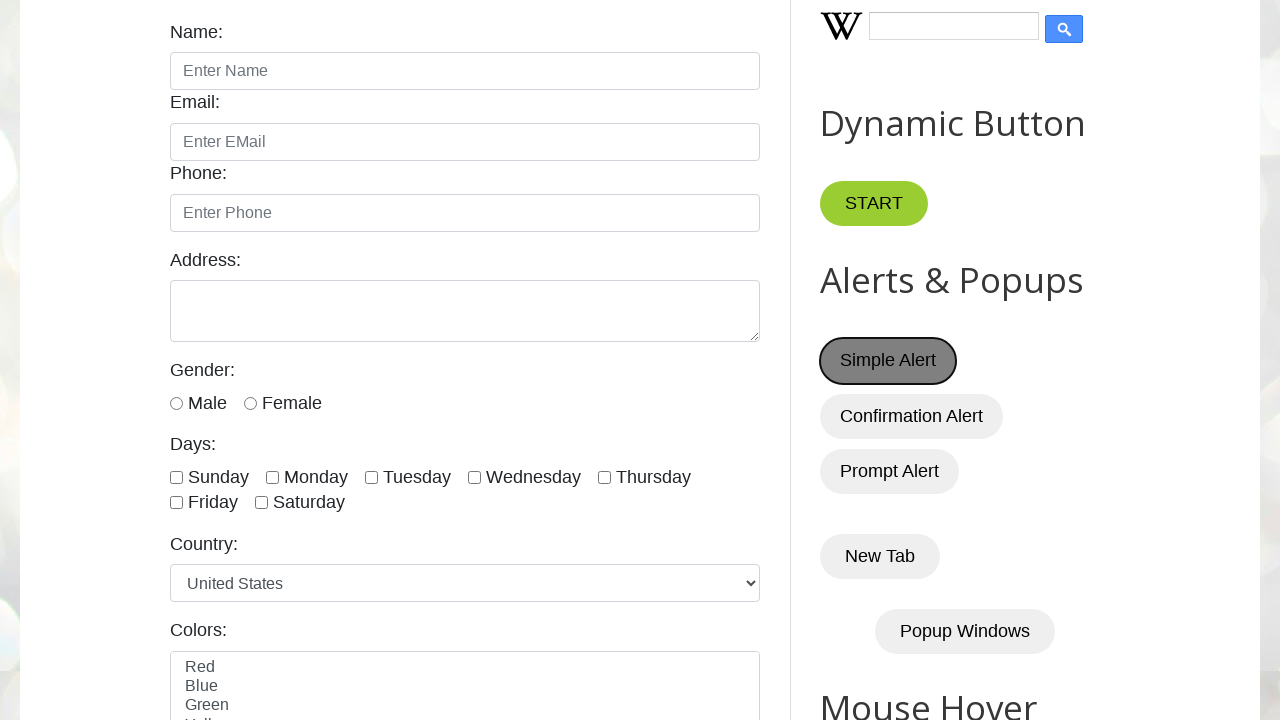